Navigates to SpiceJet website, resizes the browser window, and verifies that the Flights text element is present on the page

Starting URL: https://www.spicejet.com/

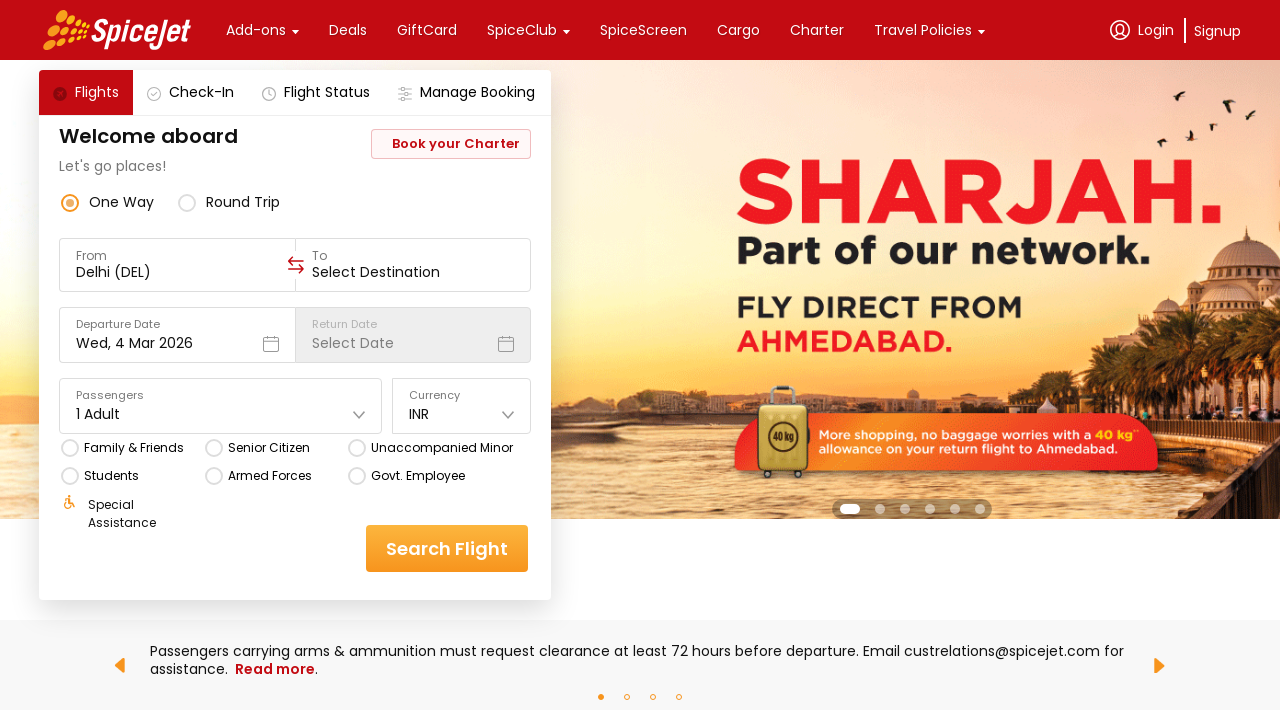

Navigated to SpiceJet website
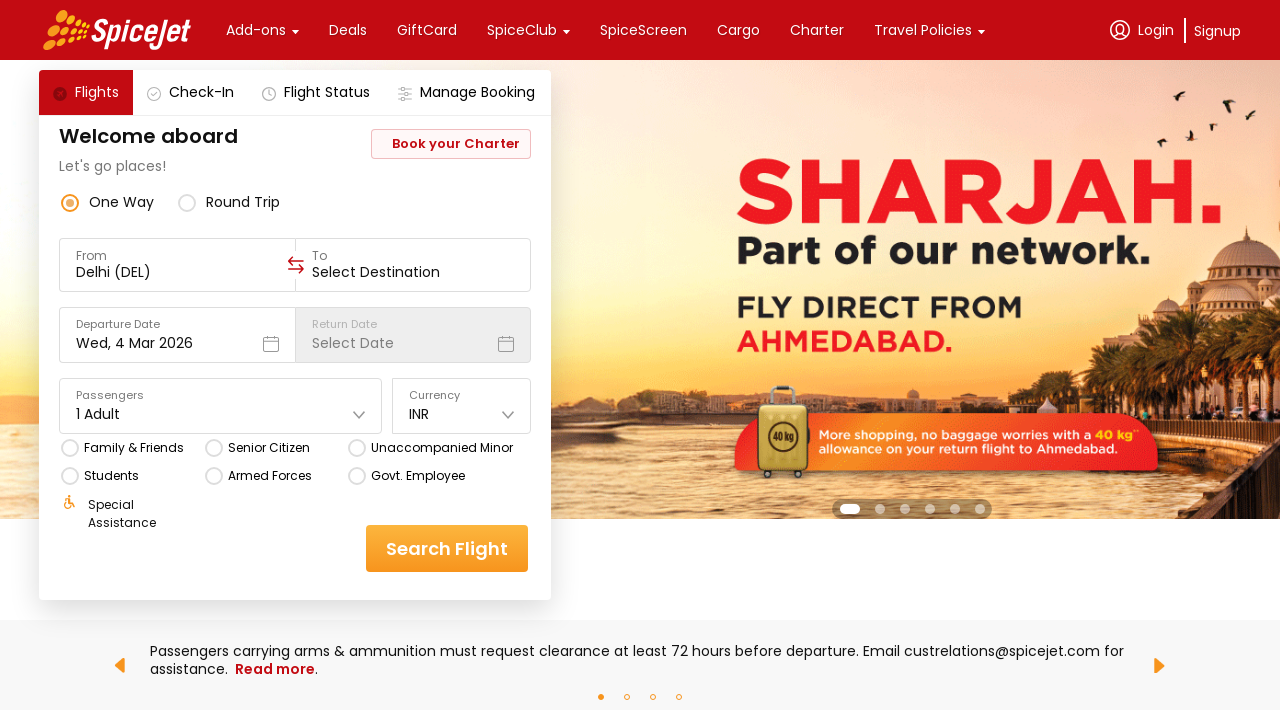

Resized browser window to 1200x800
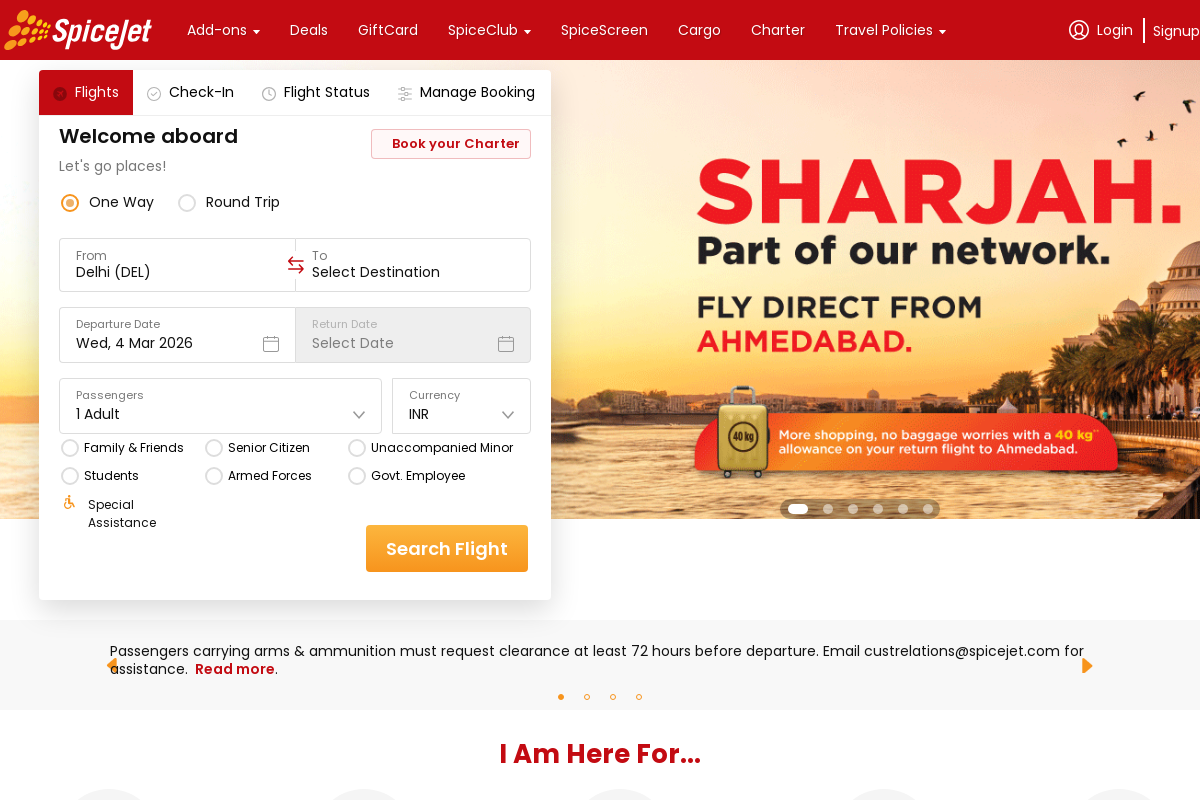

Waited for and located Flights text element
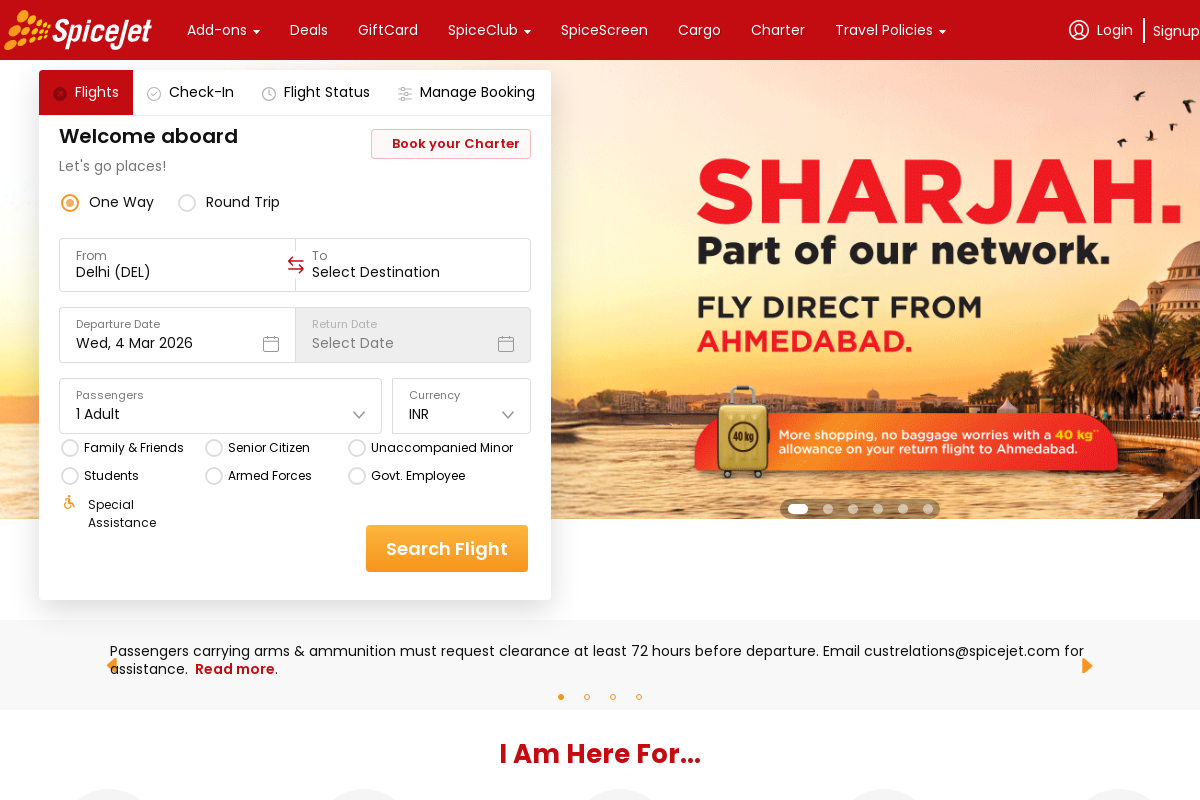

Retrieved Flights element text content: 'Flights'
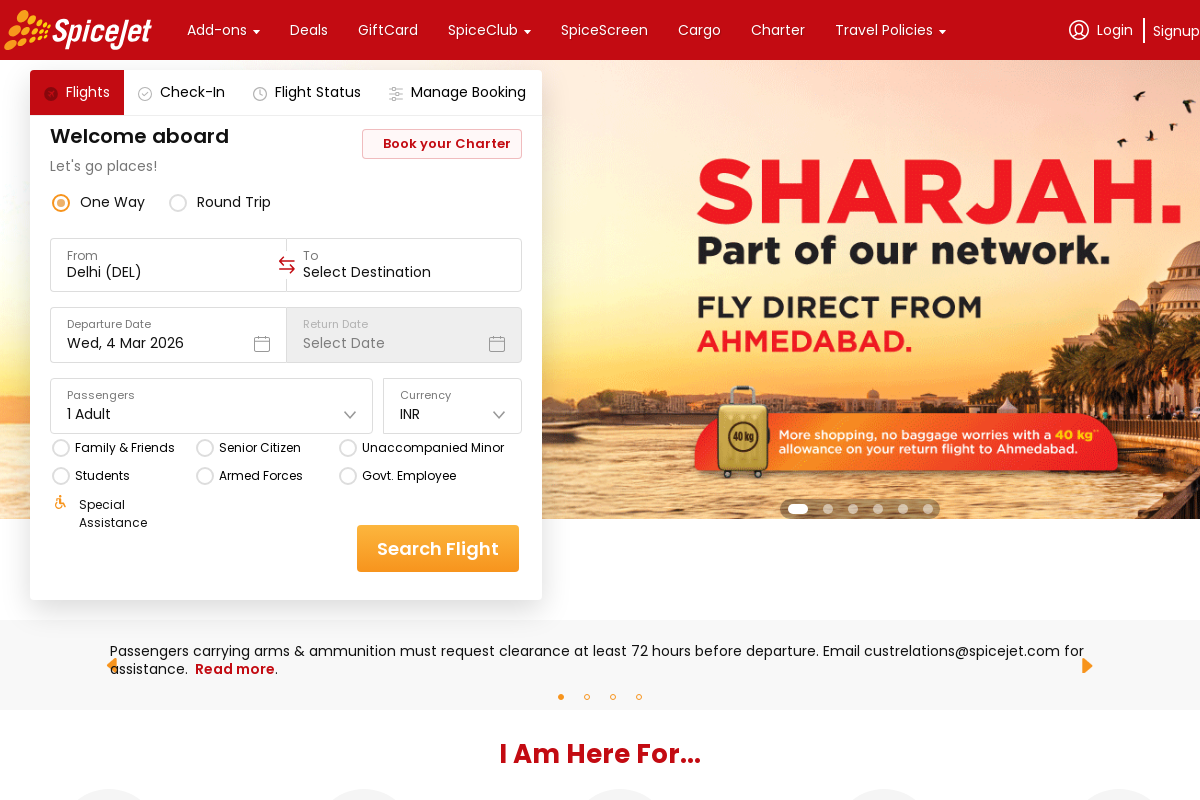

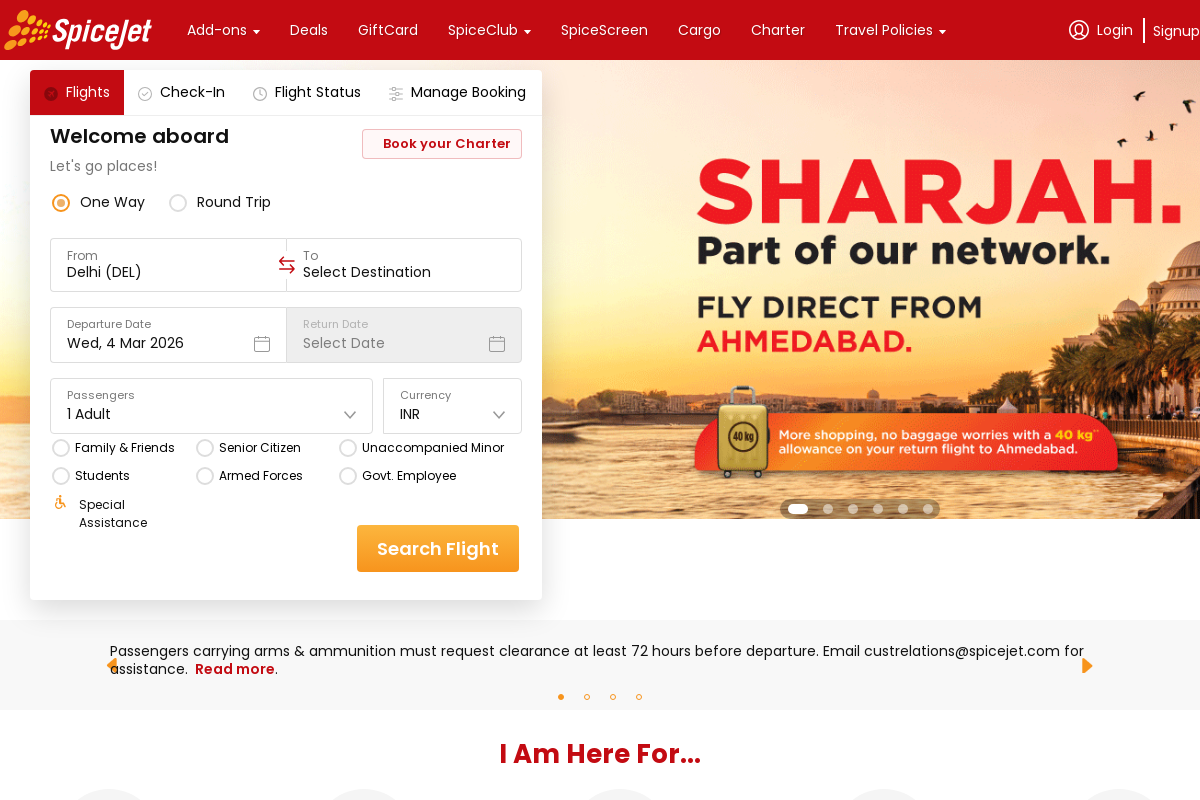